Verifies that the 'Personal Account' link is visible on the main page of petrolplus.ru

Starting URL: https://www.petrolplus.ru/

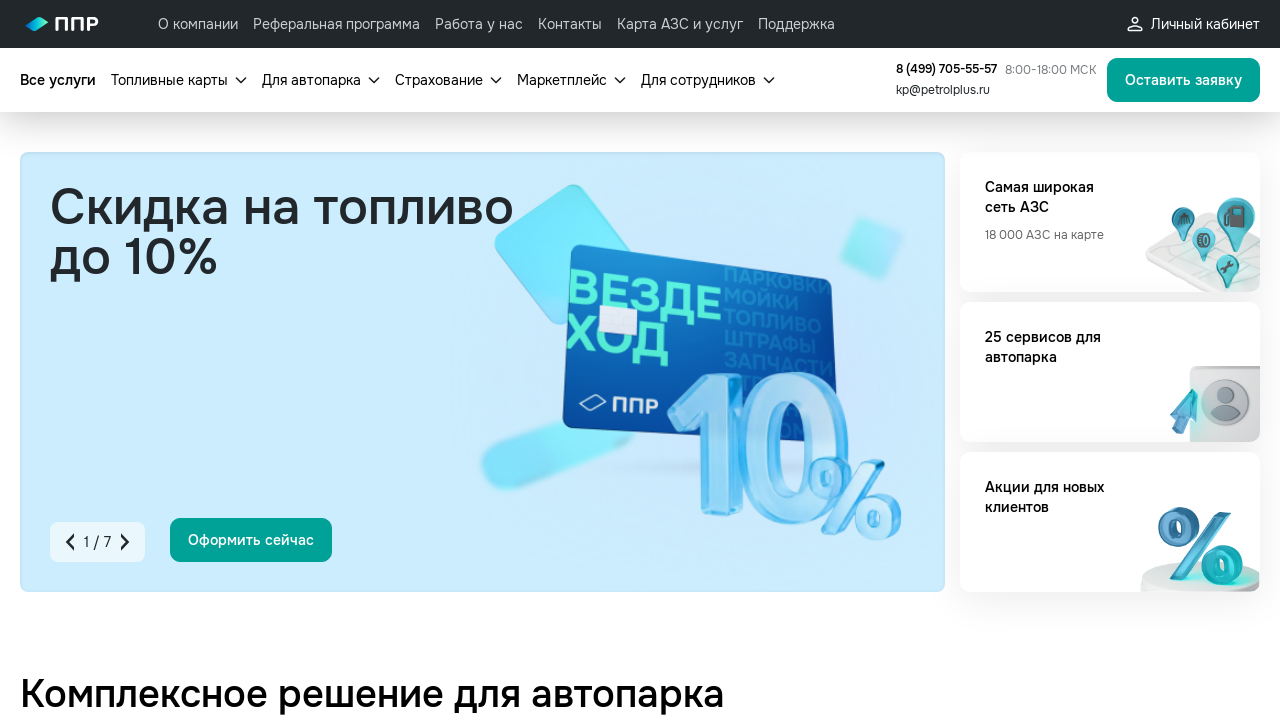

Navigated to https://www.petrolplus.ru/ and waited for Personal Account menu to be visible
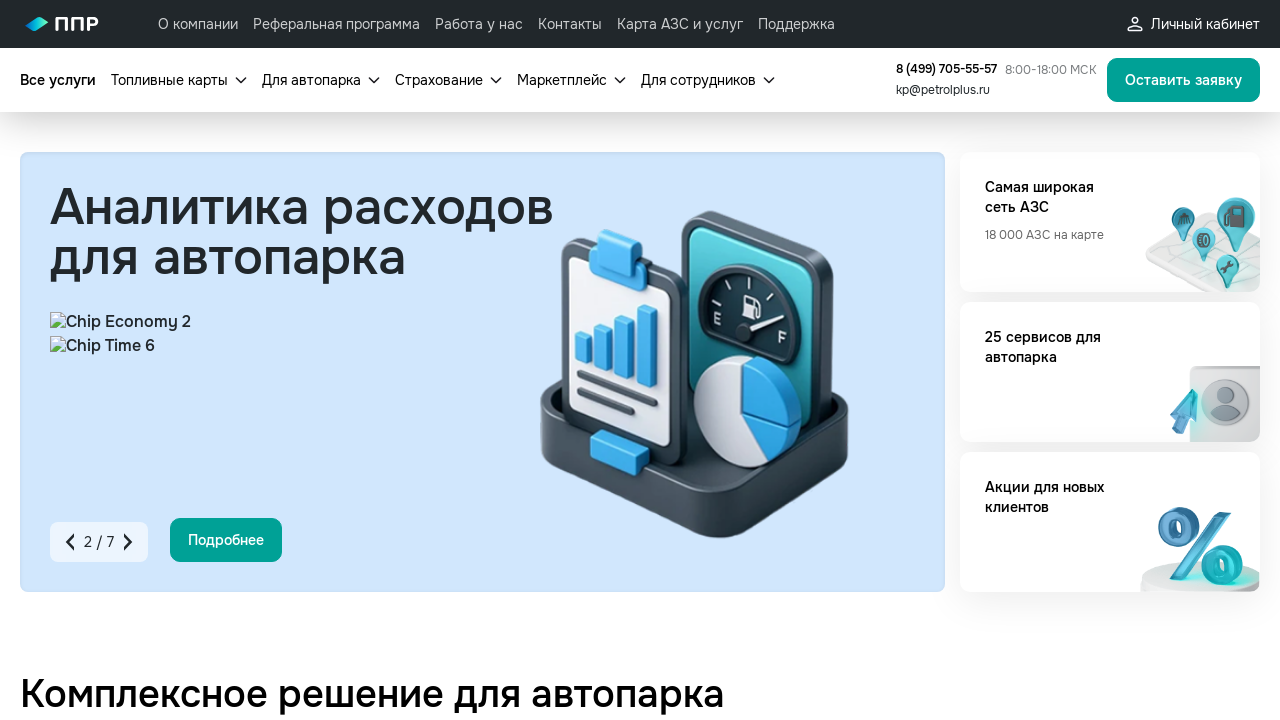

Verified that the 'Personal Account' link is displayed on the page
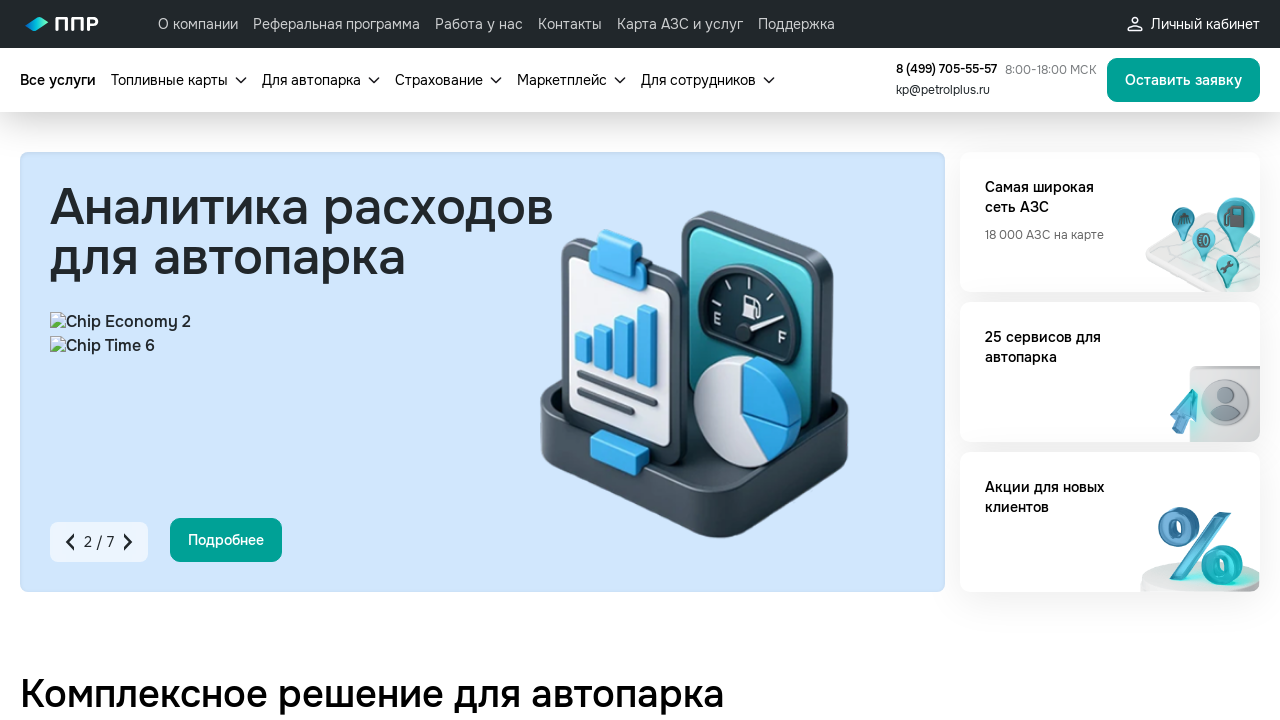

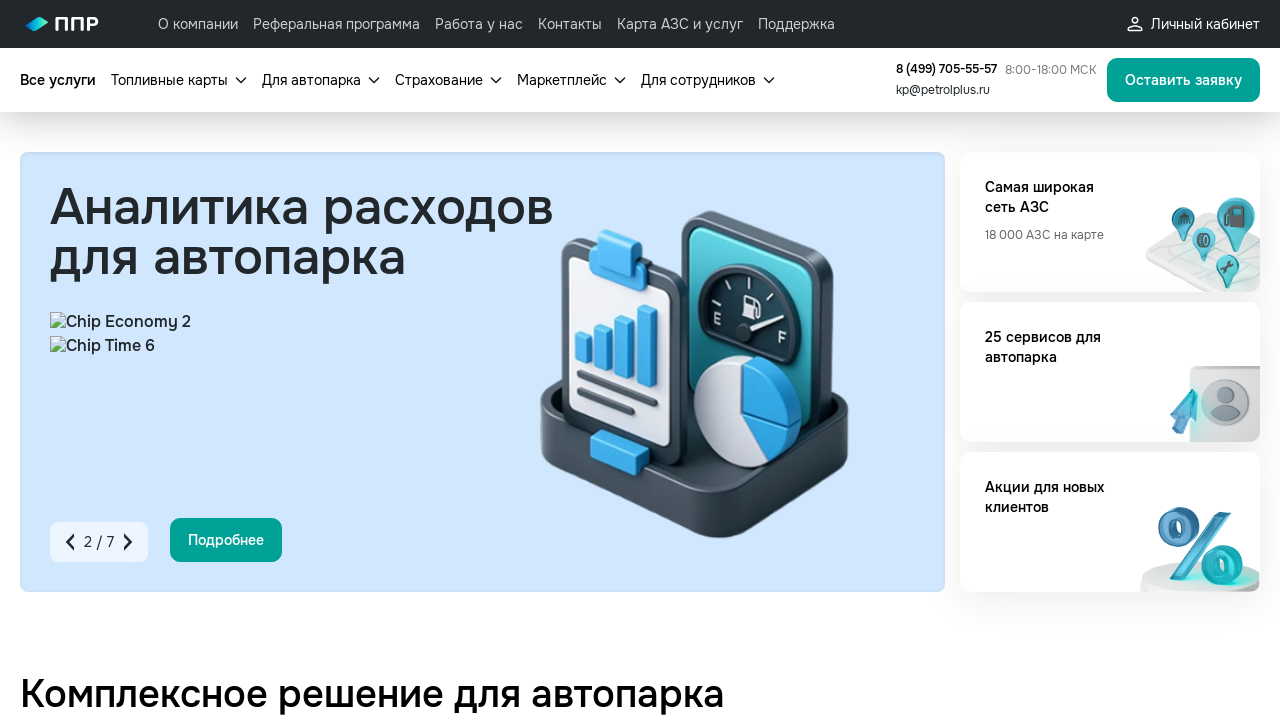